Tests successful user registration by filling out the registration form with valid data and verifying a success message is displayed.

Starting URL: http://bibliotecaqa.s3-website-us-east-1.amazonaws.com/

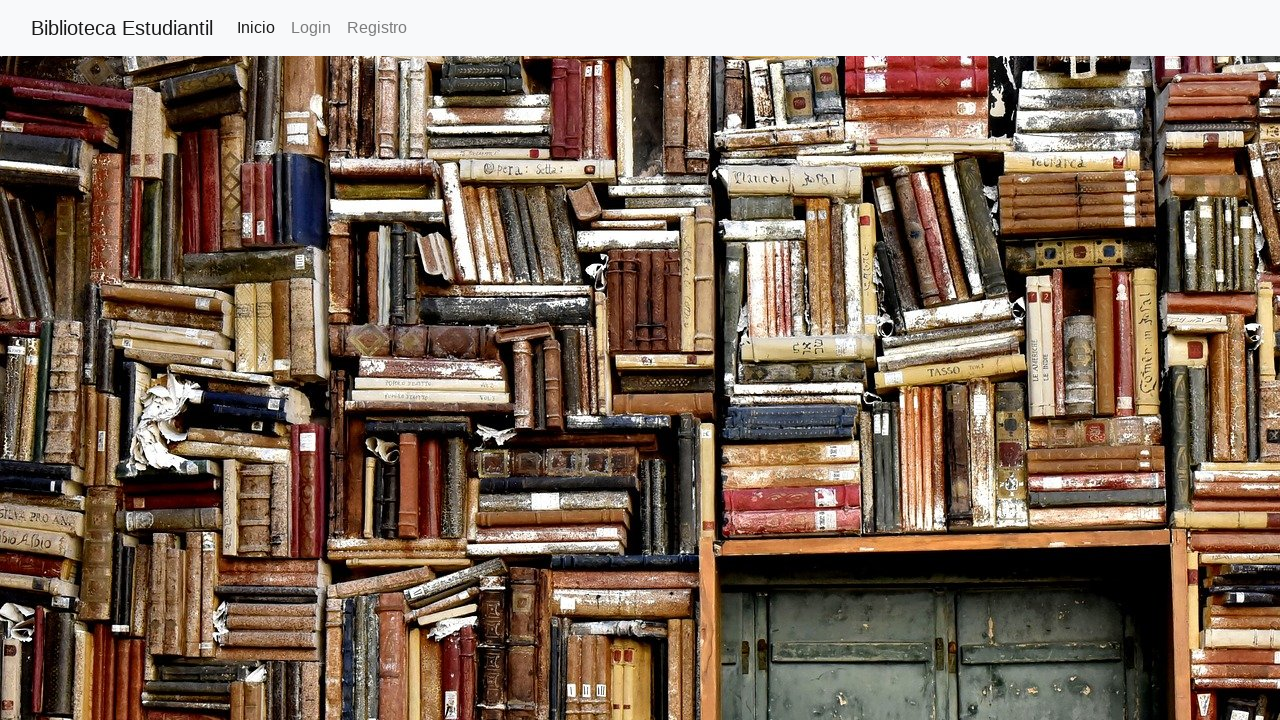

Clicked on the registration menu item (3rd nav item) at (377, 28) on //*[@id="navbarText"]/ul/li[3]/a
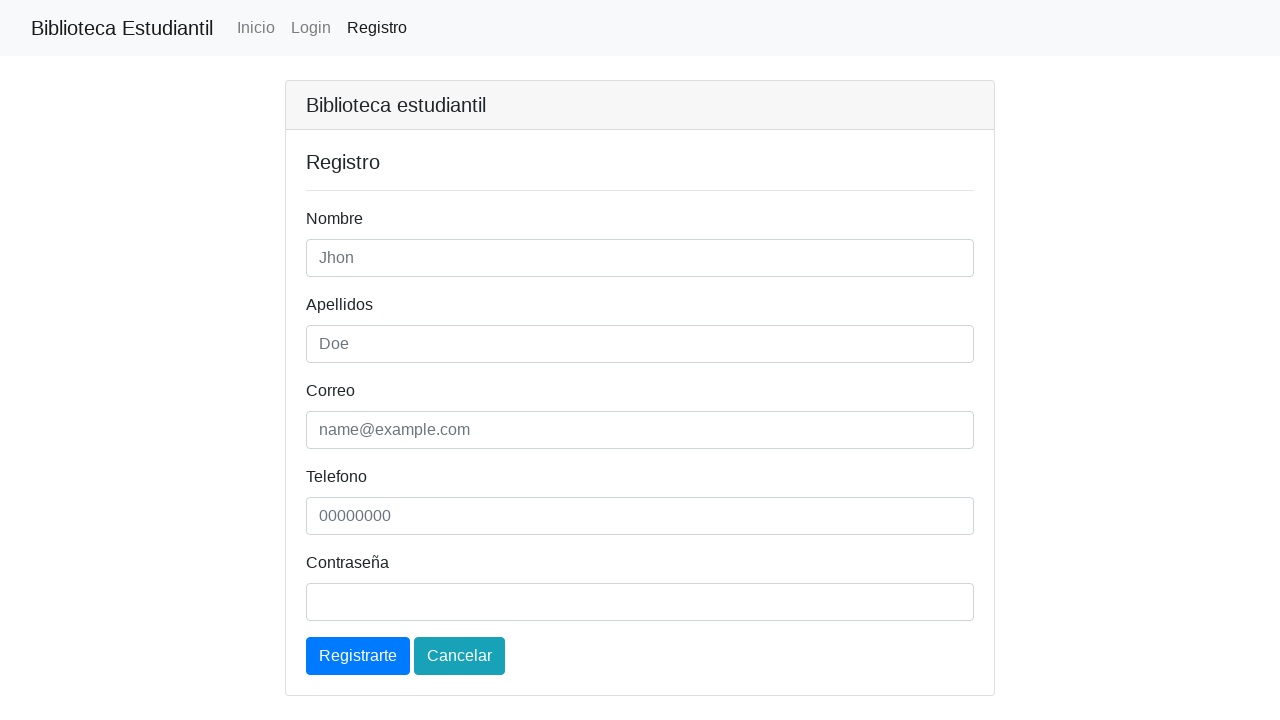

Filled nombre field with 'Carlos' on #nombre
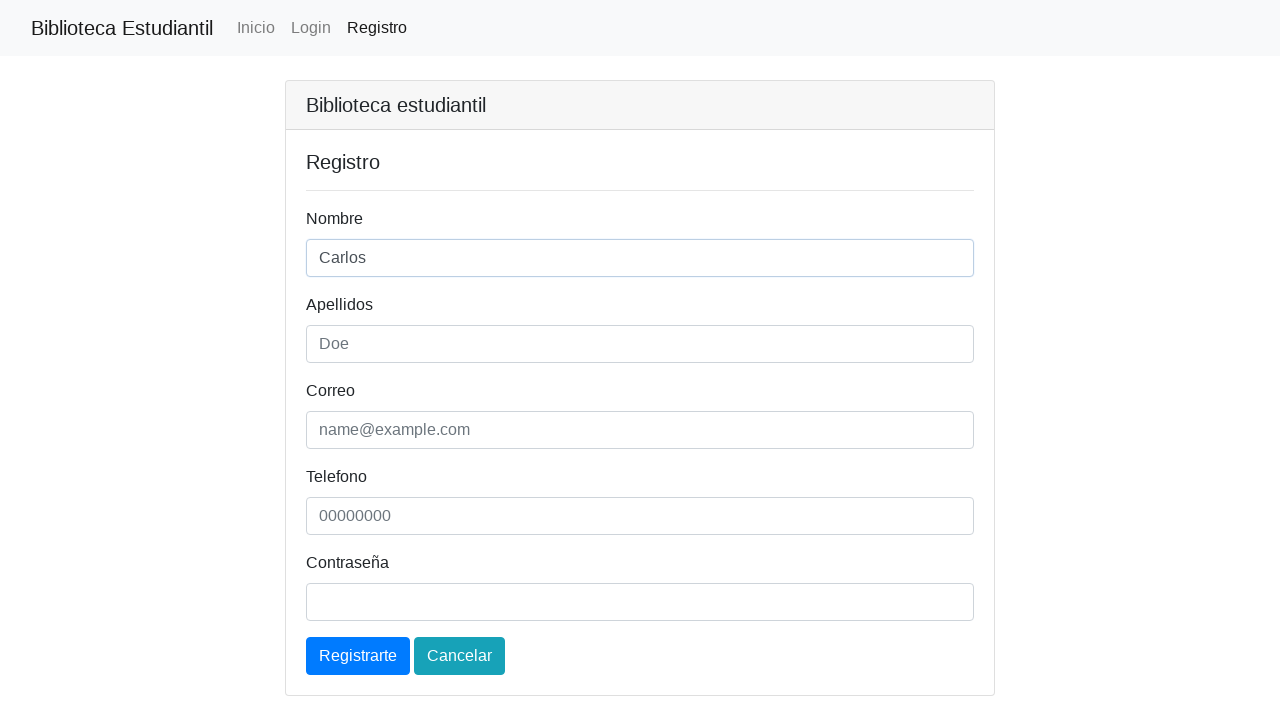

Filled apellidos field with 'Martinez' on #apellidos
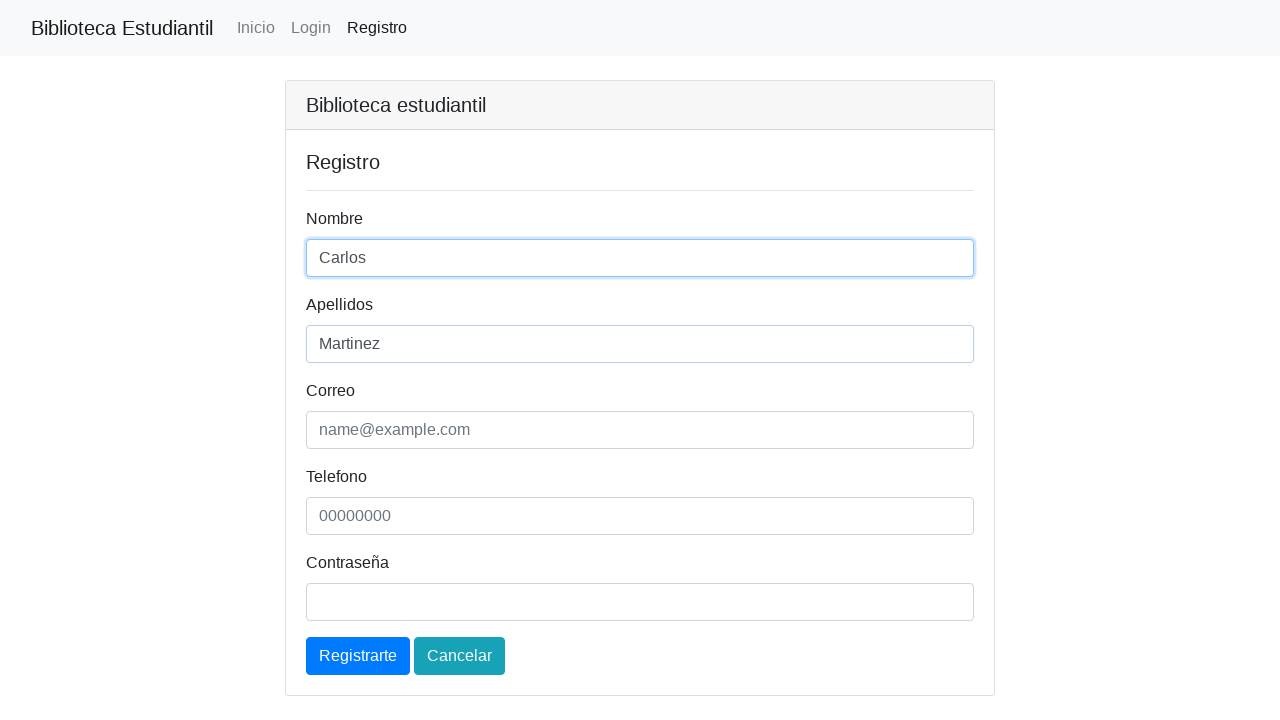

Filled email field with 'carlos.test2024@example.com' on #email
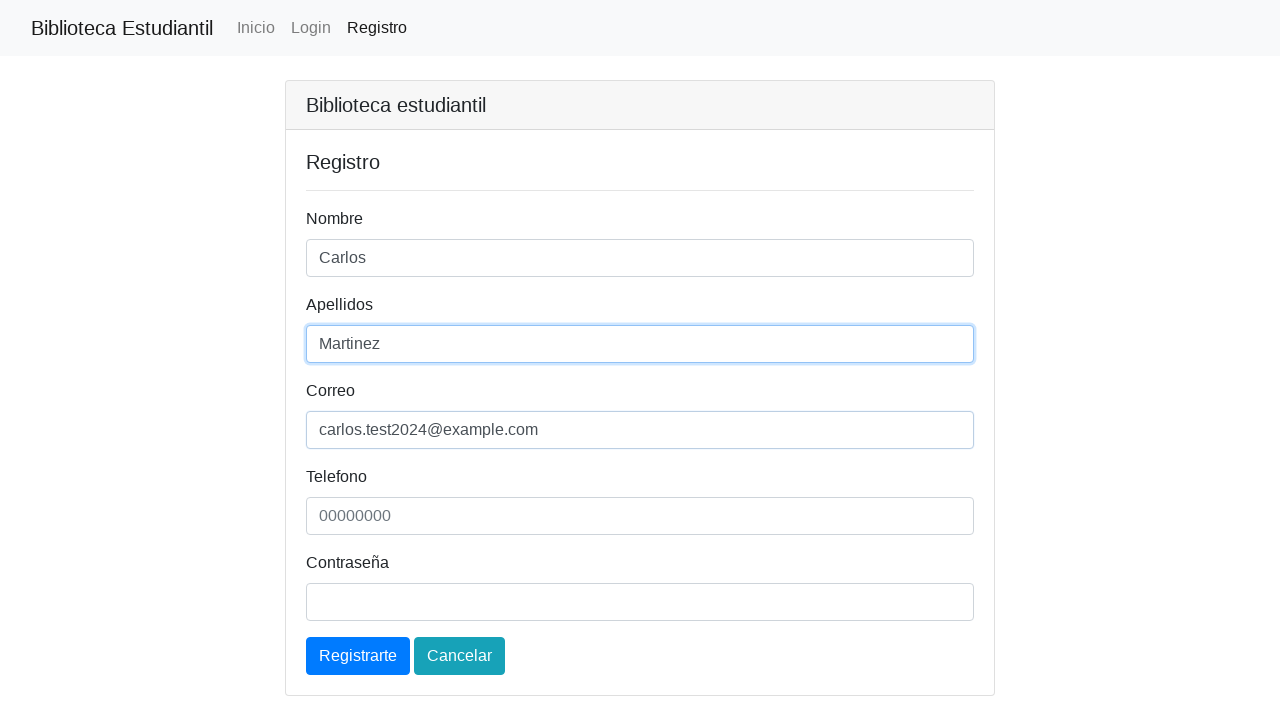

Filled telefono field with '3105559876' on #telefono
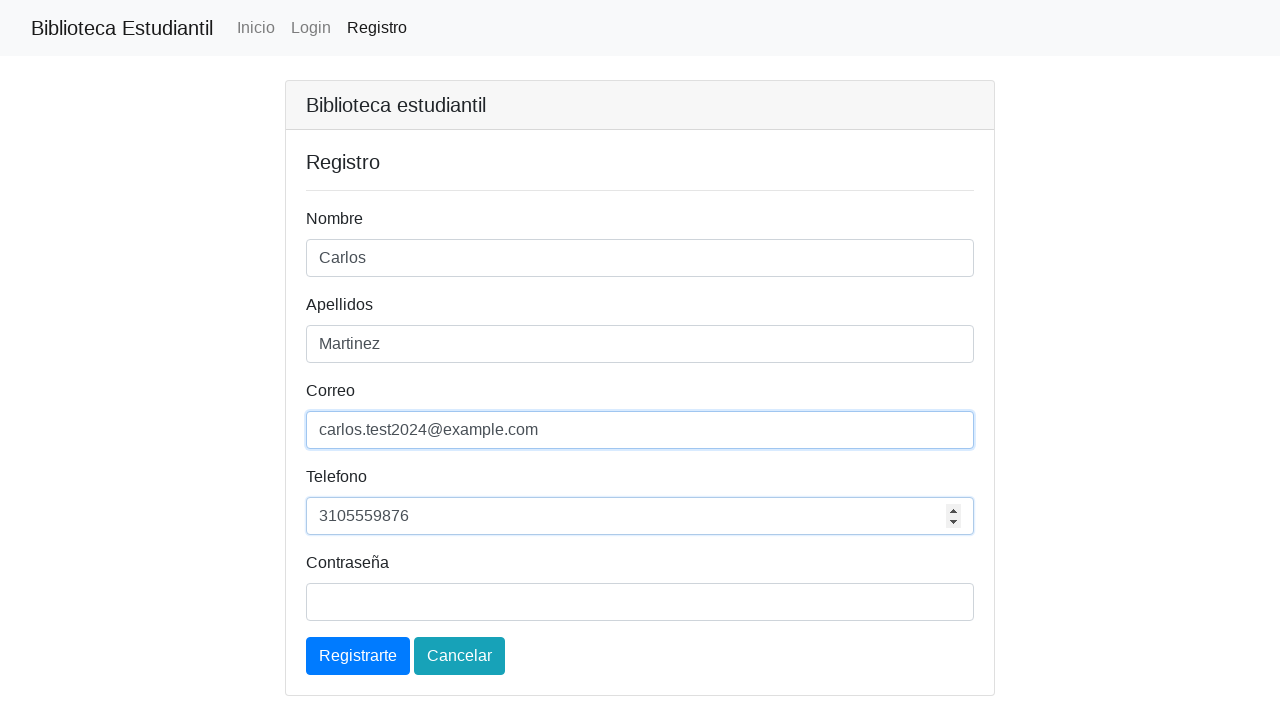

Filled password field with 'Secure.456' on input[id='password']
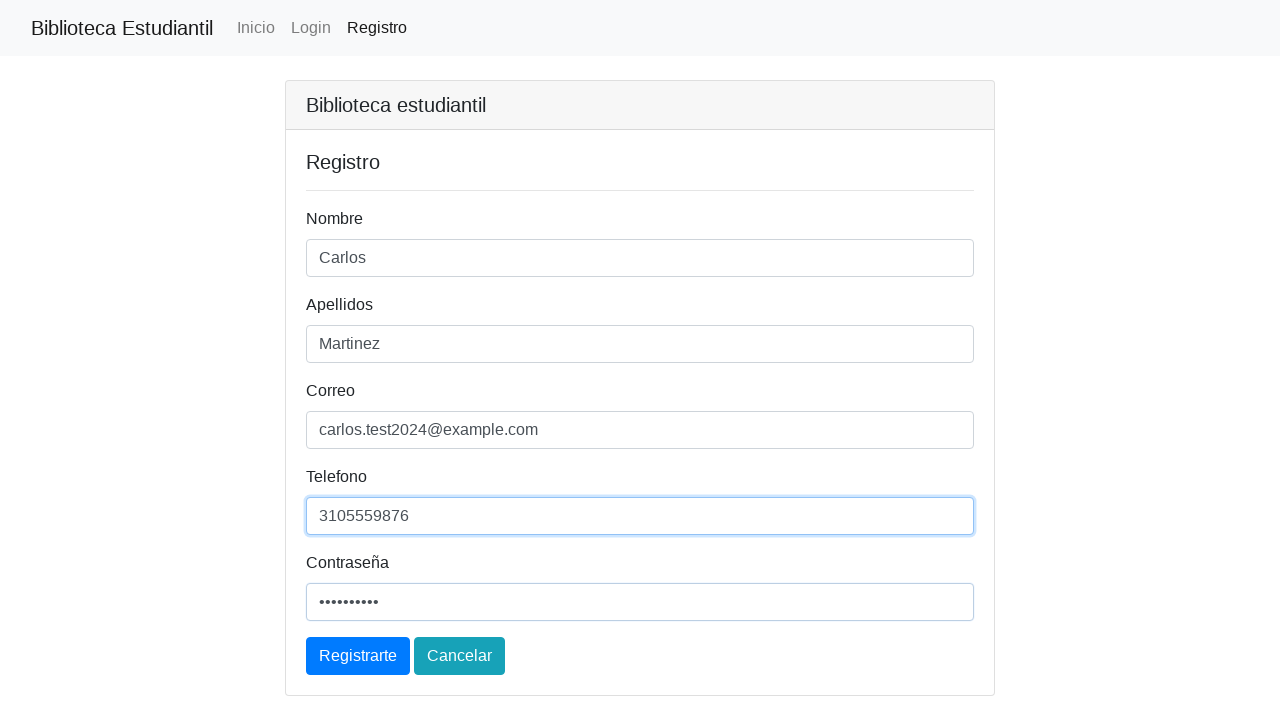

Clicked the register button to submit the form at (358, 656) on xpath=/html/body/div/div/div[2]/div[2]/div/div/a[1]
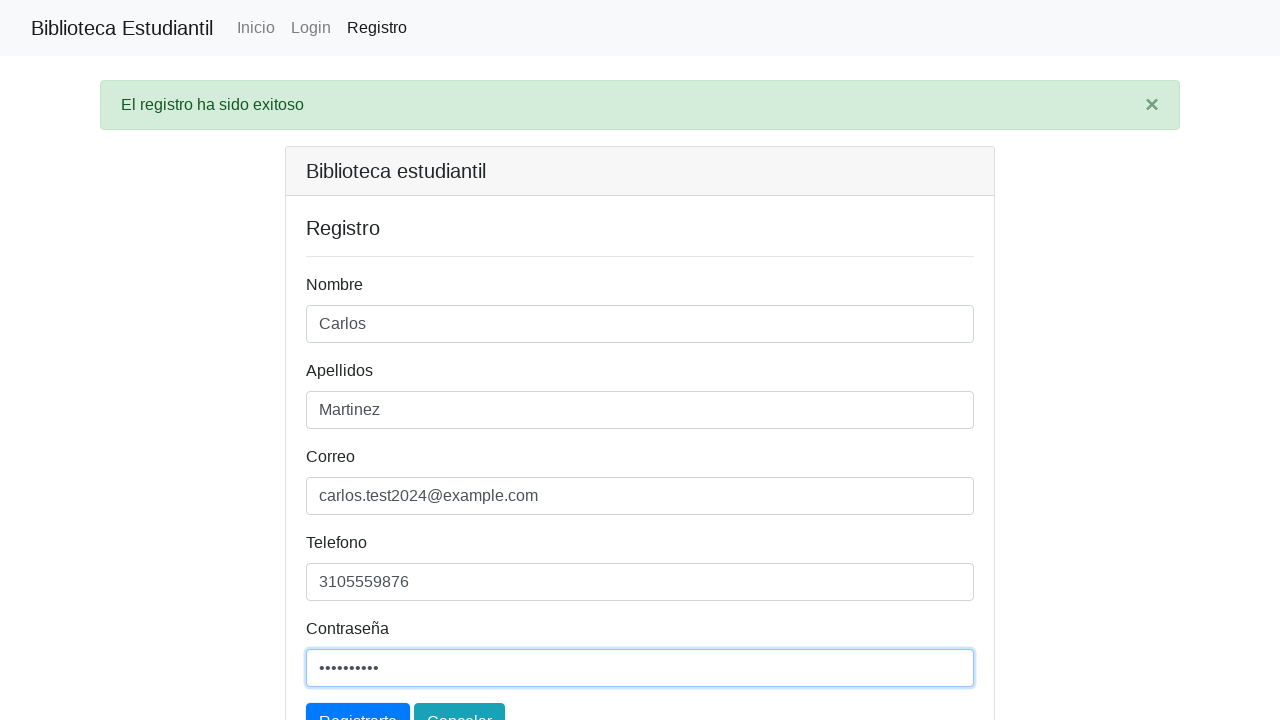

Success message appeared confirming user registration
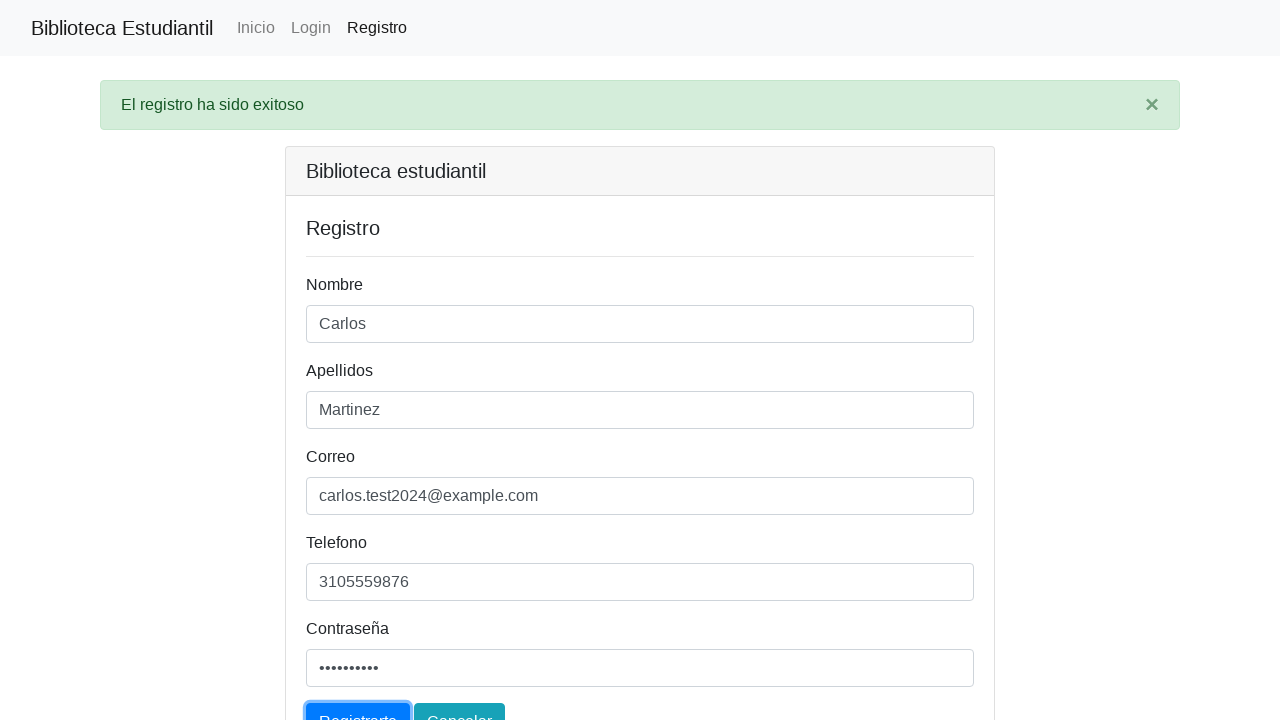

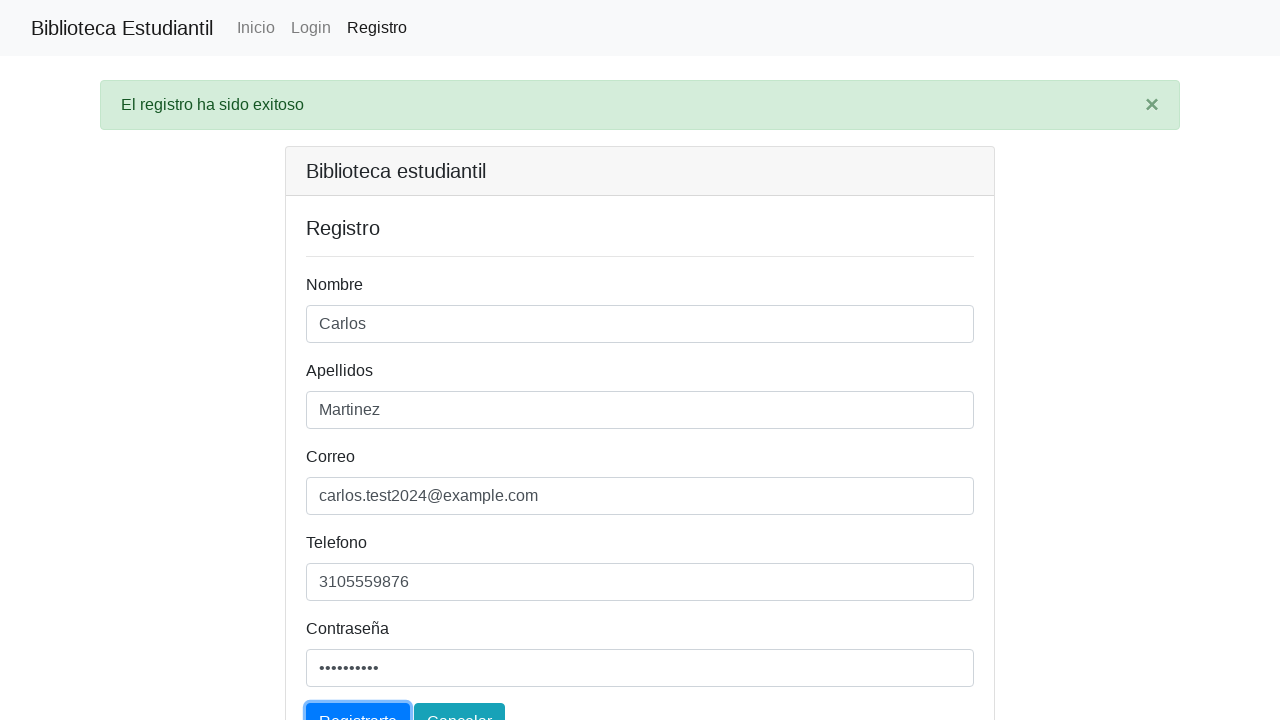